Tests search functionality on Olímpica e-commerce site by entering a product name in the search field, pressing Enter, and waiting for search results to load, then scrolling through the results page.

Starting URL: https://www.olimpica.com/

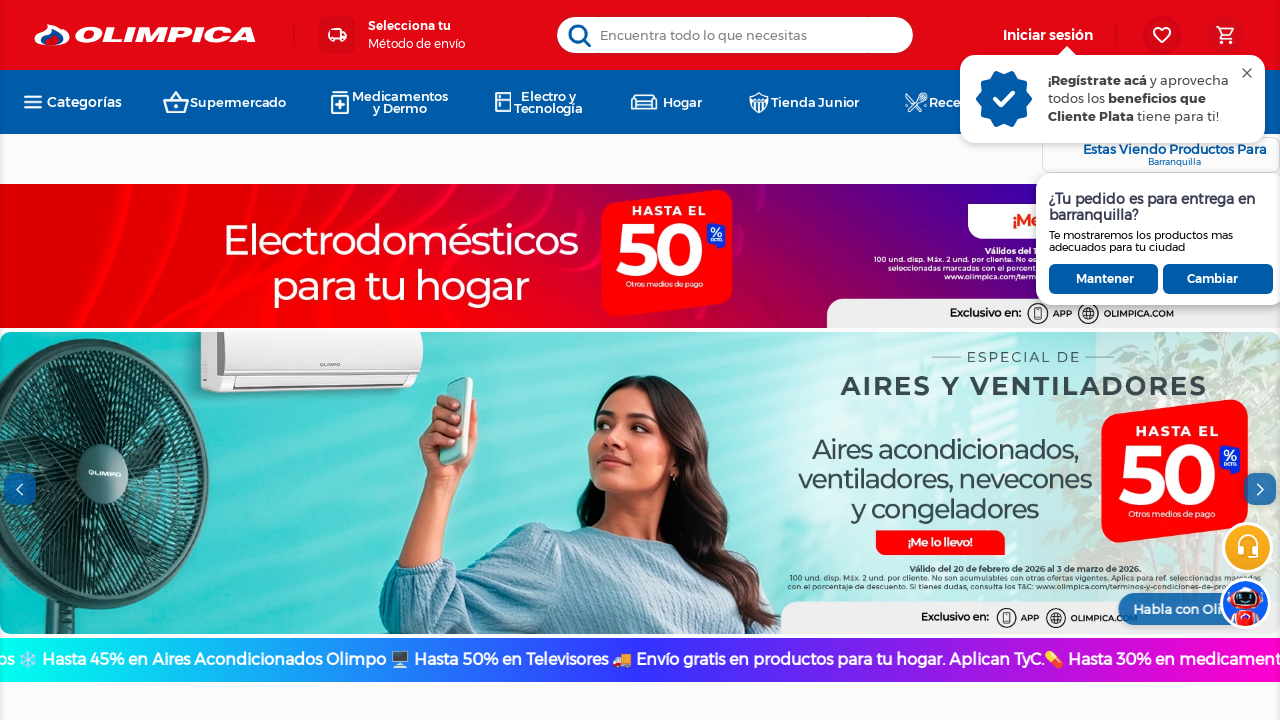

Waited 9 seconds for page to fully load
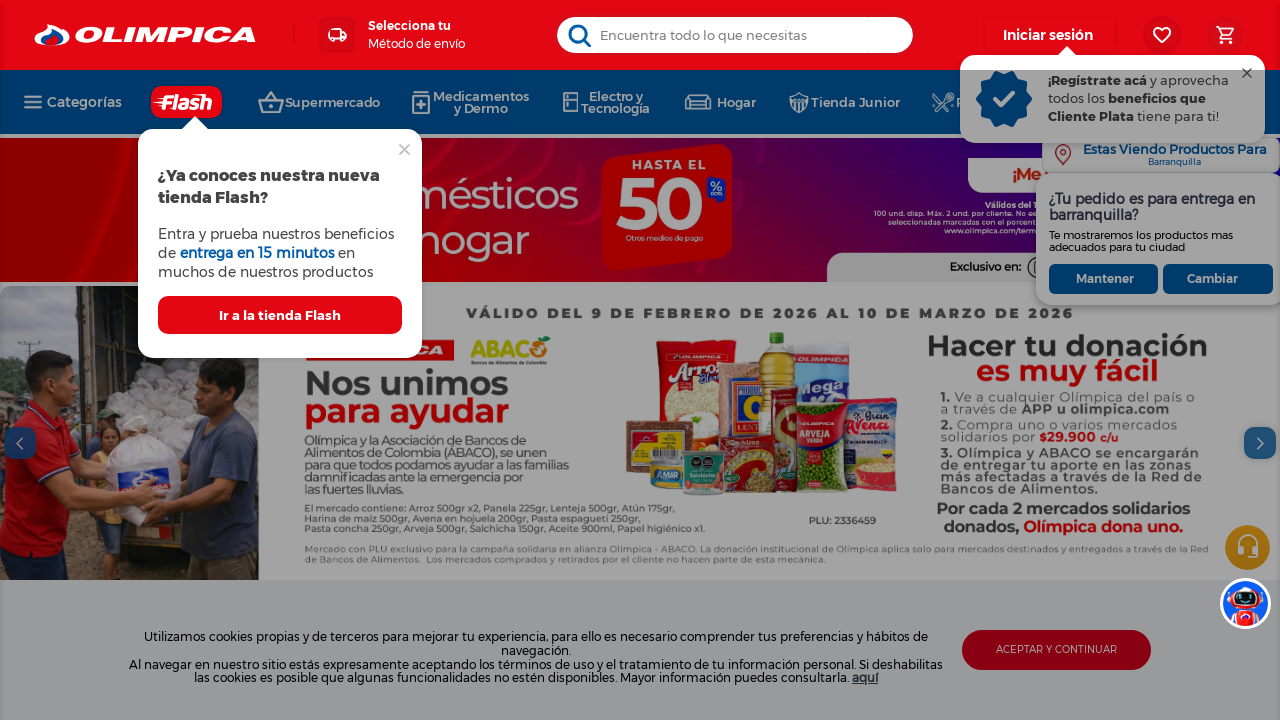

Filled search field with 'leche deslactosada' on input.vtex-styleguide-9-x-input
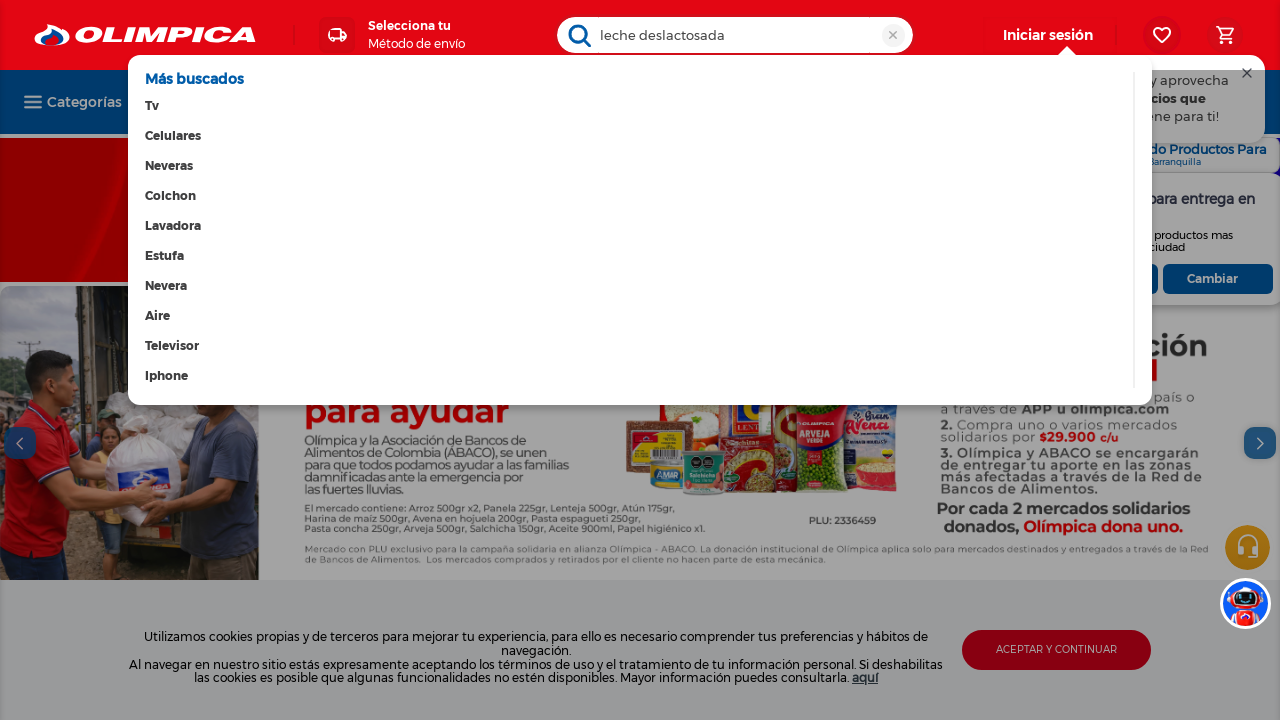

Pressed Enter to submit search
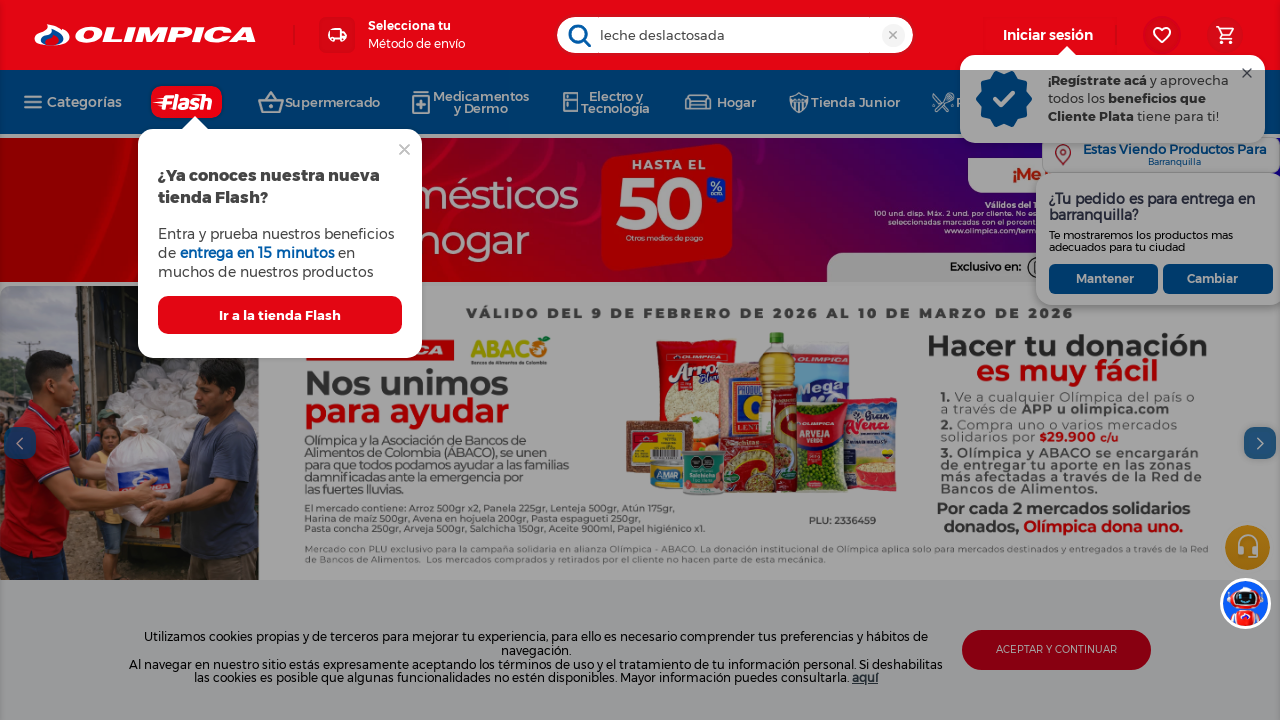

Search results loaded successfully
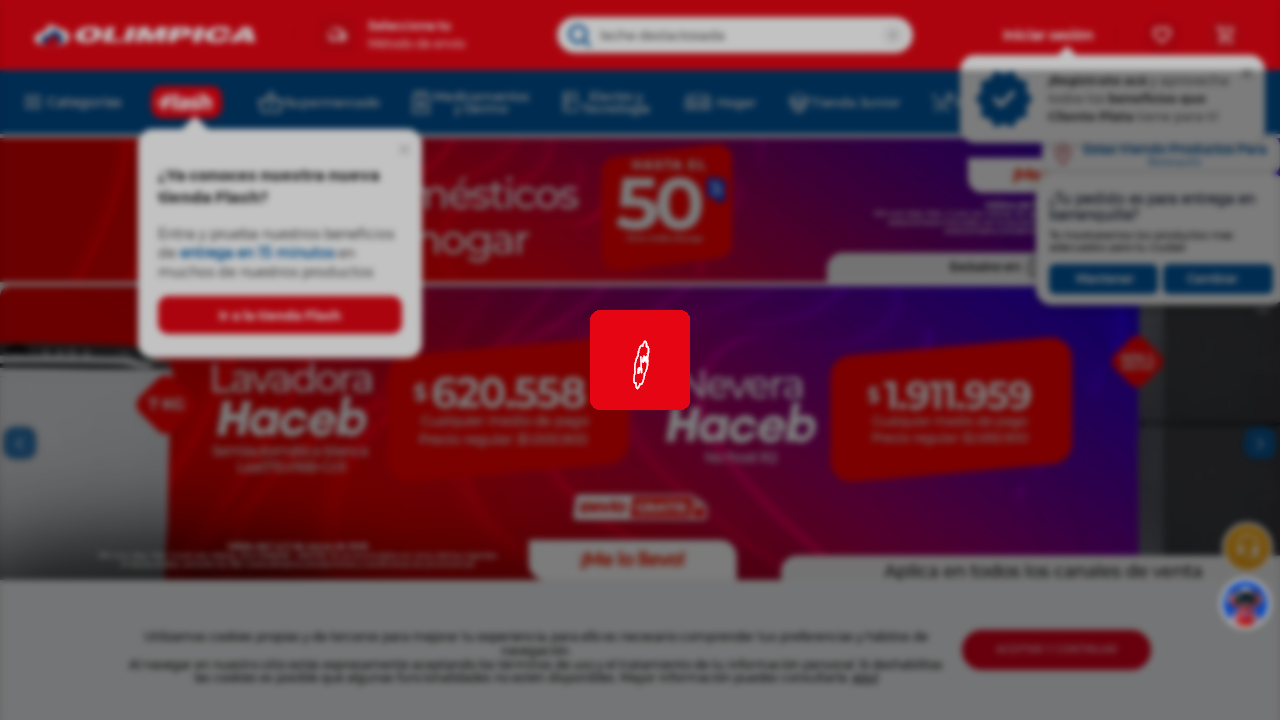

Scrolled down through the results page
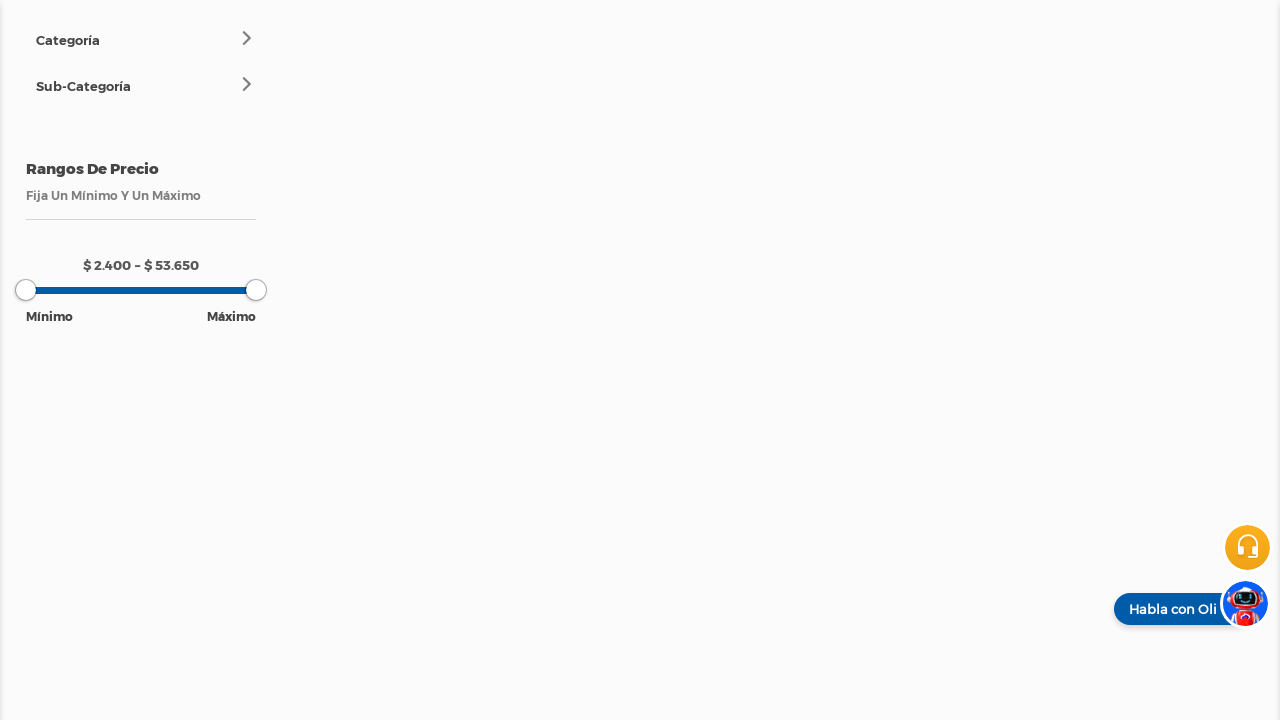

Waited 3 seconds before scrolling back
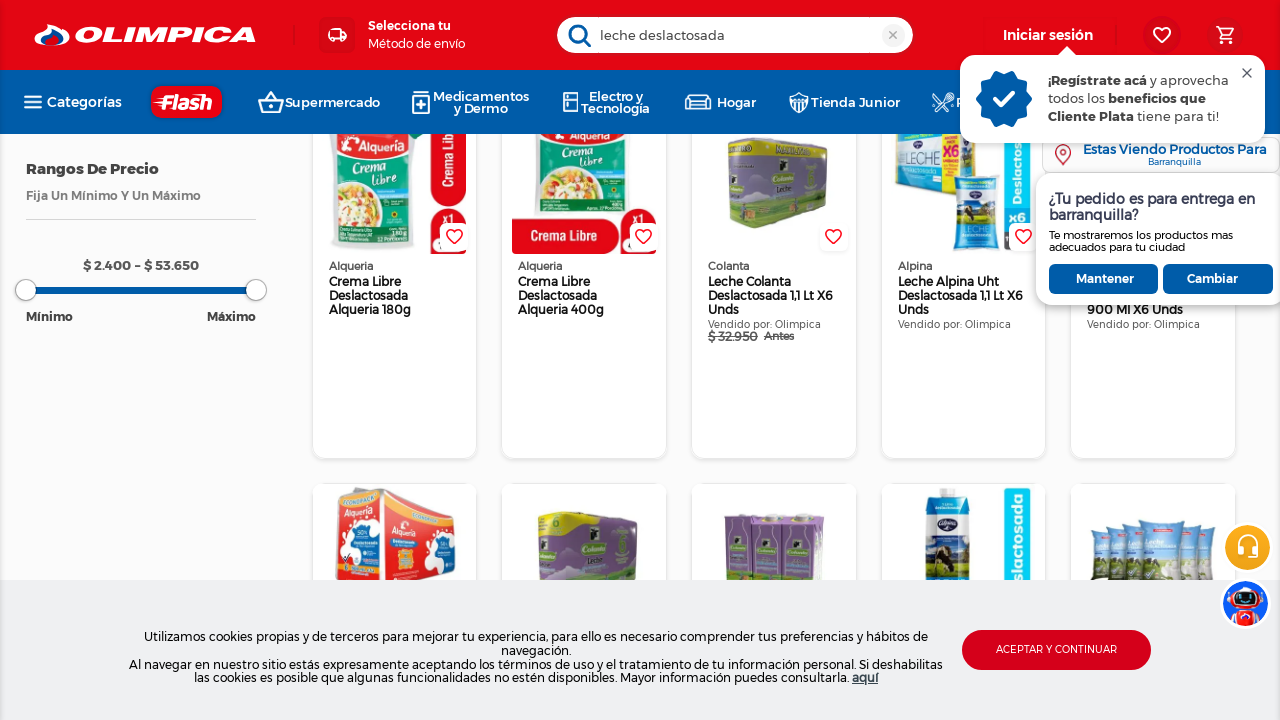

Scrolled back to top of results page
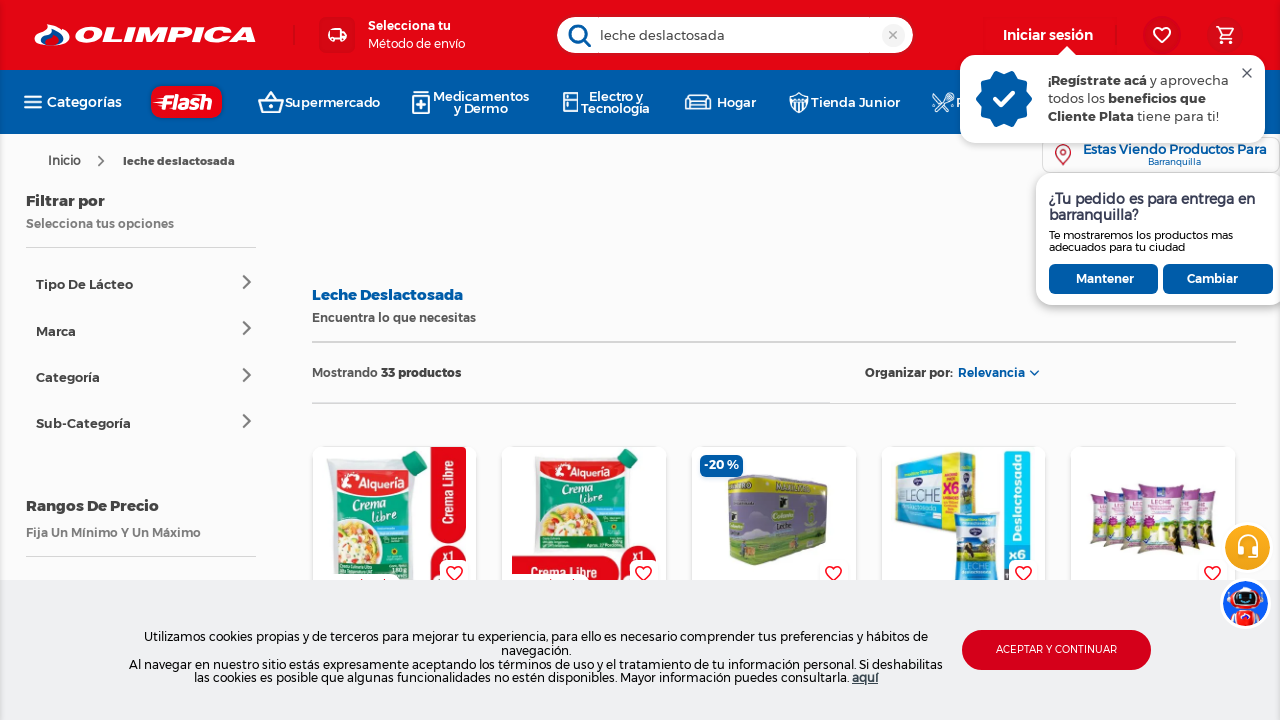

Search results are visible again after scrolling back to top
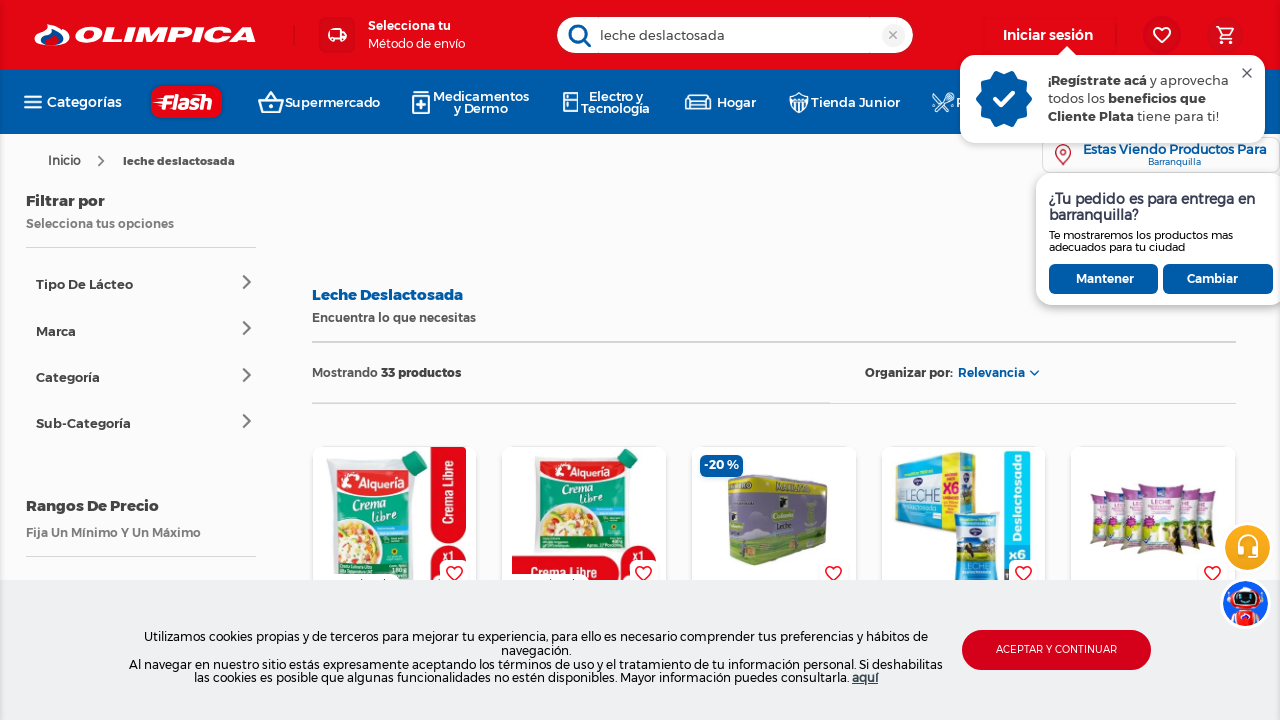

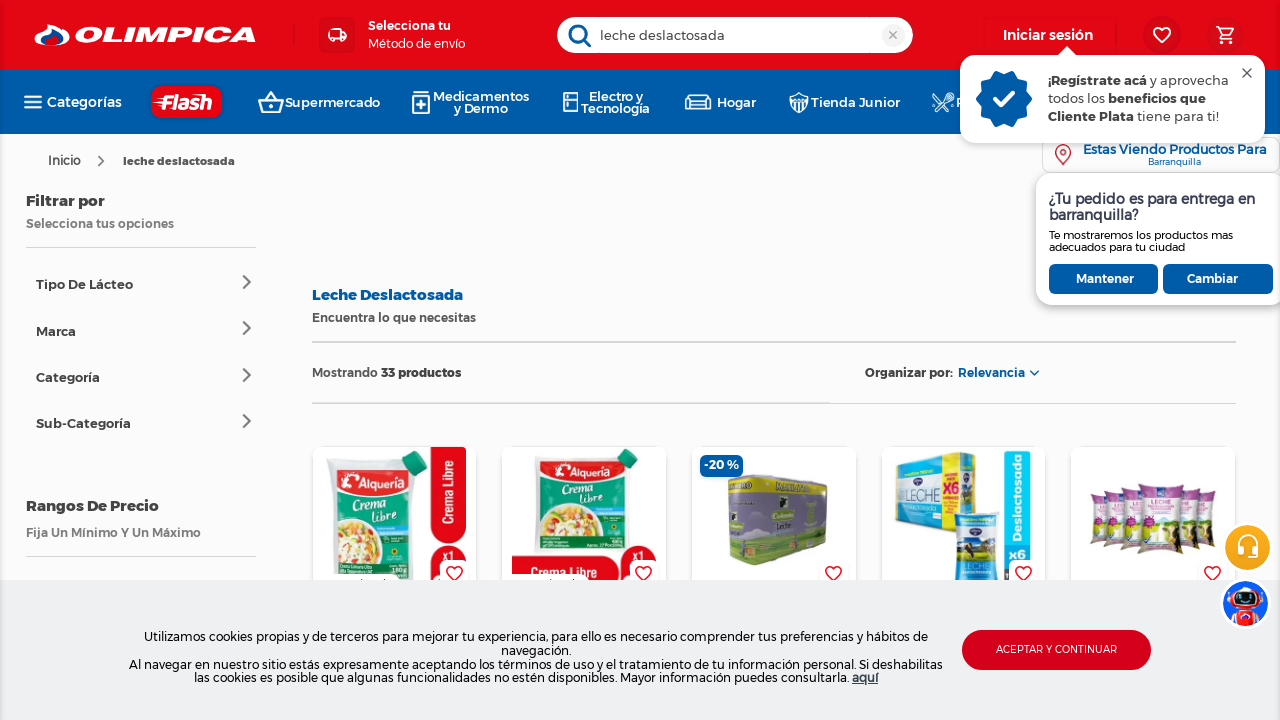